Tests ASOS search functionality by searching for "skirt" and verifying the search results page displays the correct search term

Starting URL: https://www.asos.com/us/

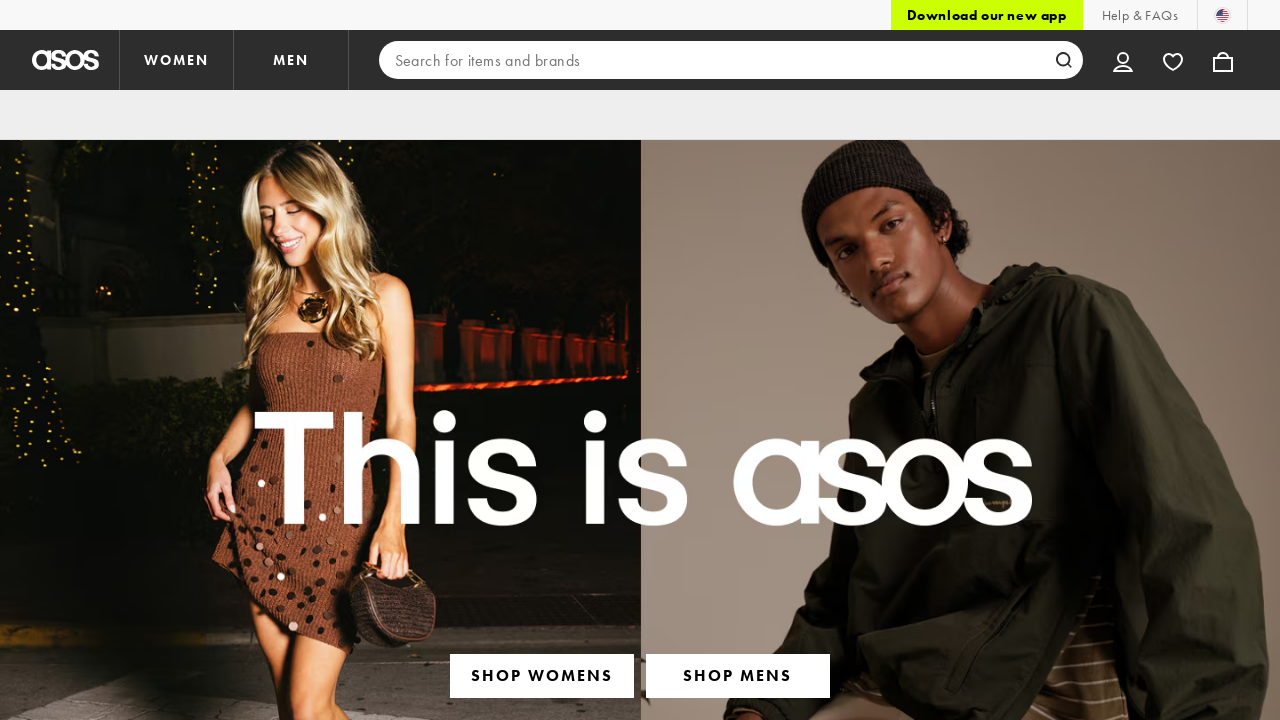

Filled search field with 'skirt' on input[type='search']
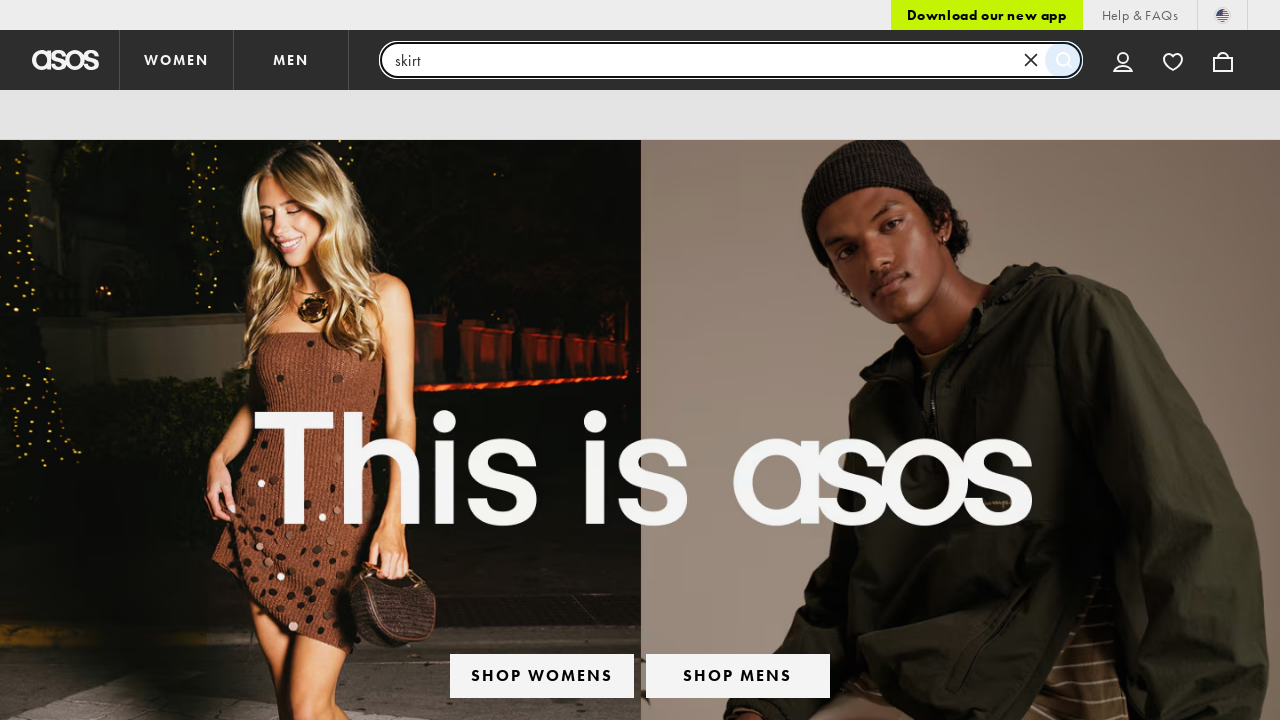

Pressed Enter to submit search for 'skirt' on input[type='search']
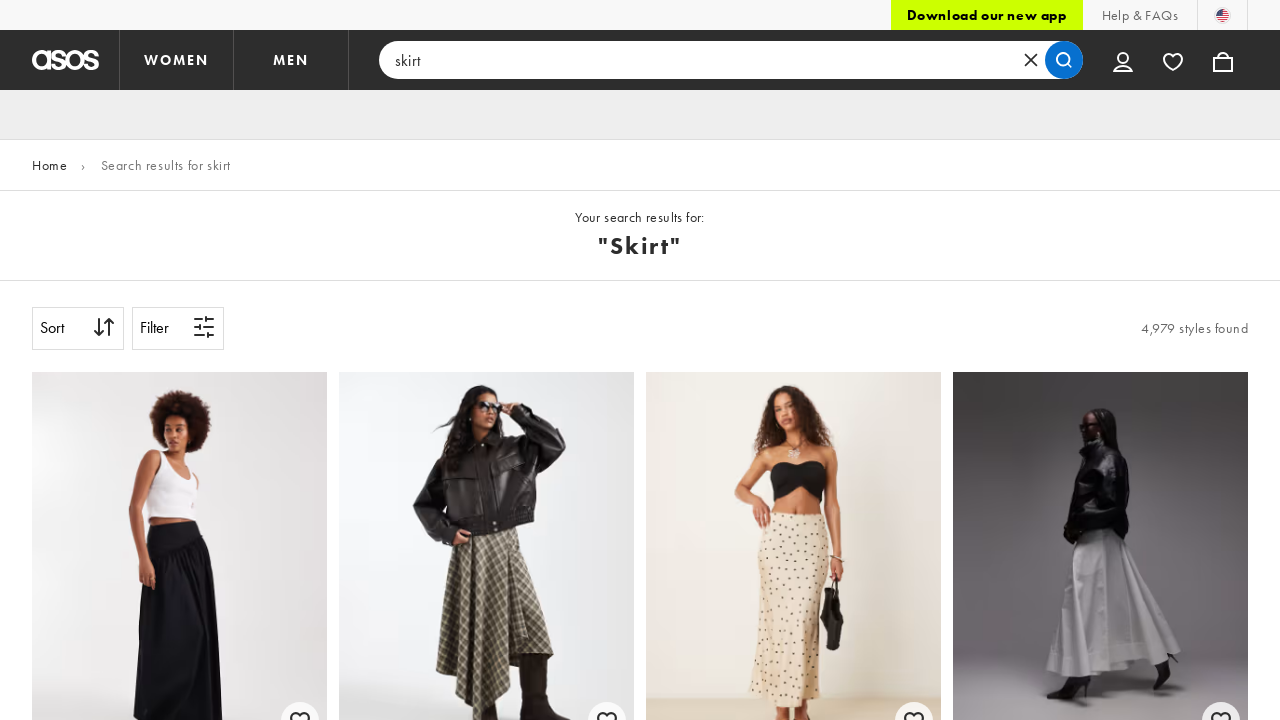

Search results page loaded and verified 'skirt' search term is displayed
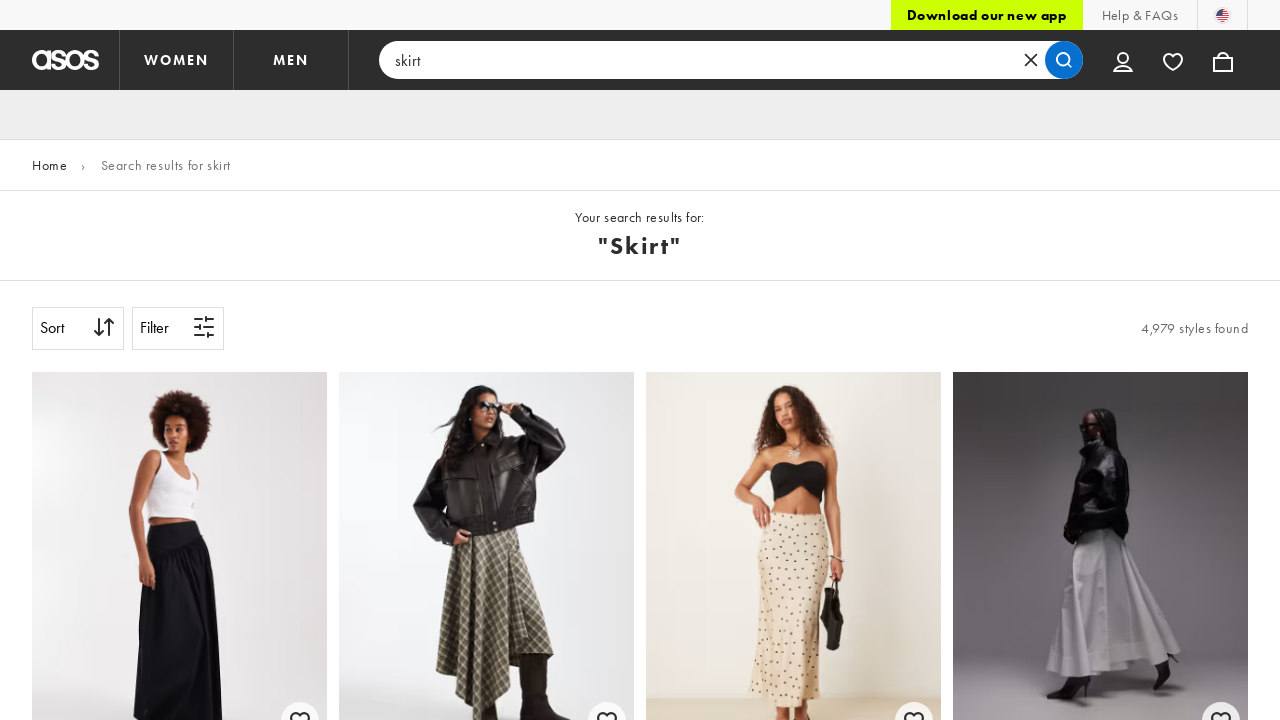

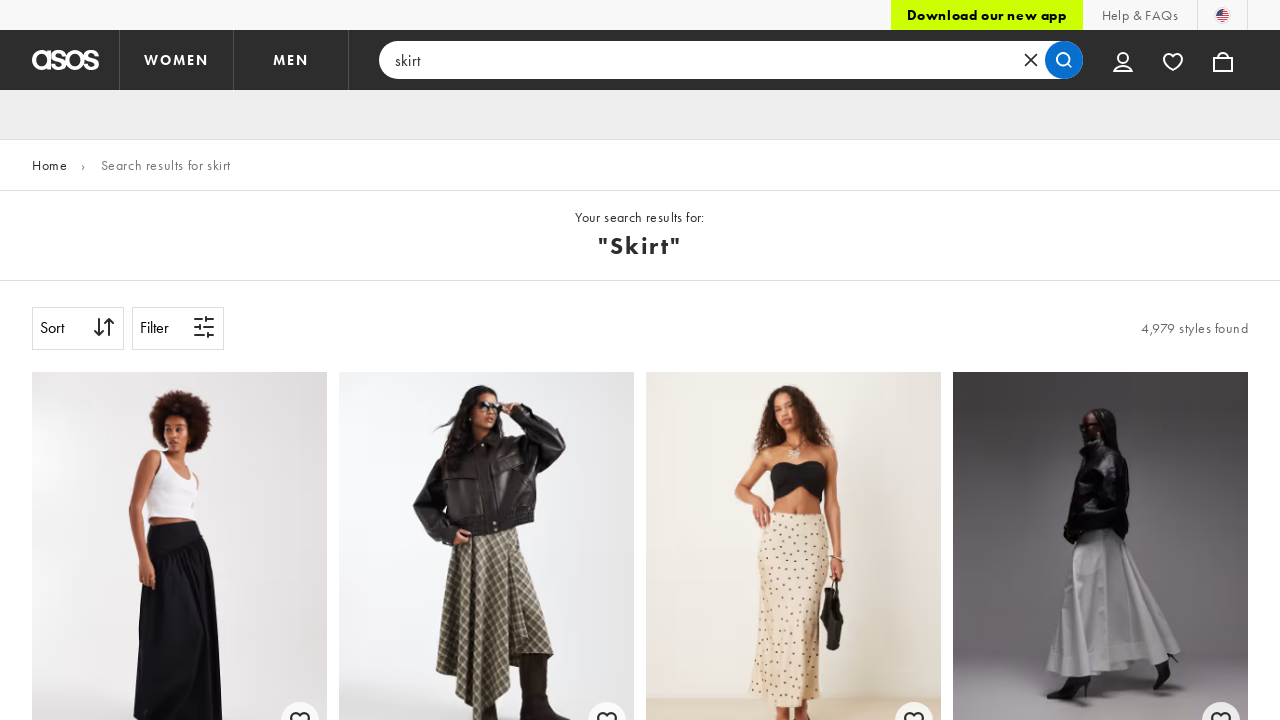